Navigates to JPL Space image gallery and clicks the full image button to view the featured Mars image

Starting URL: https://data-class-jpl-space.s3.amazonaws.com/JPL_Space/index.html

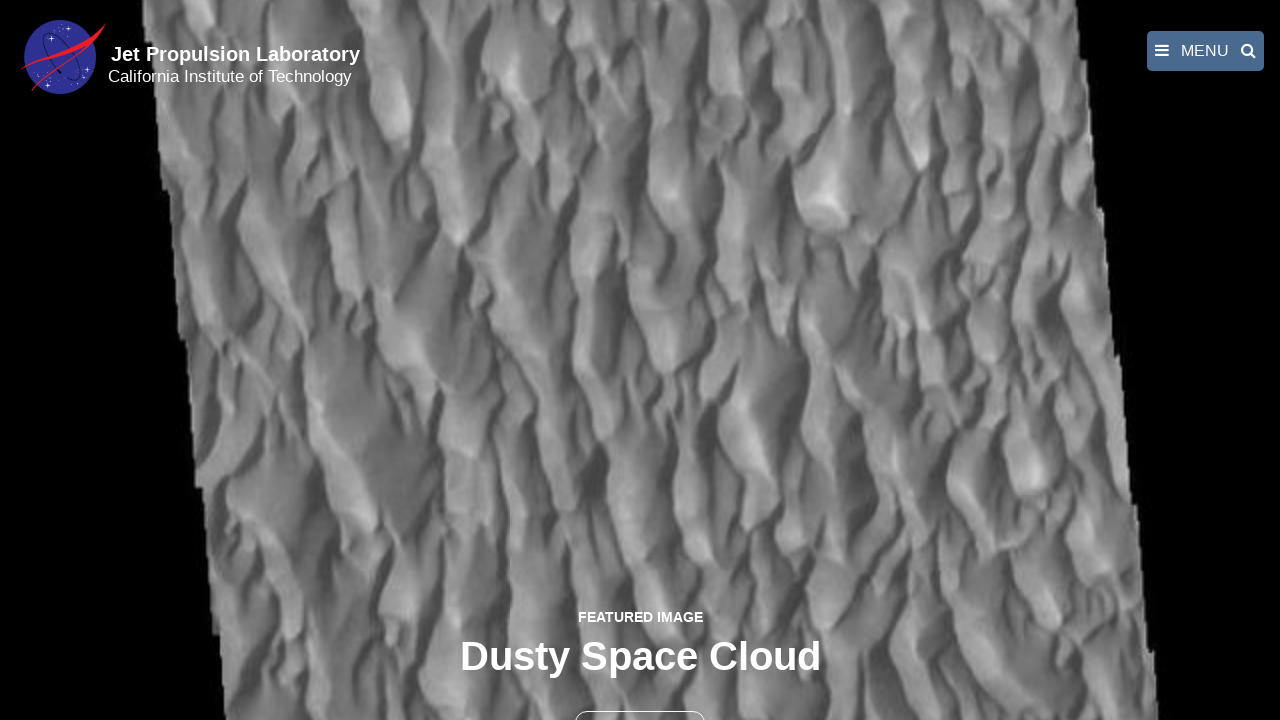

Navigated to JPL Space image gallery
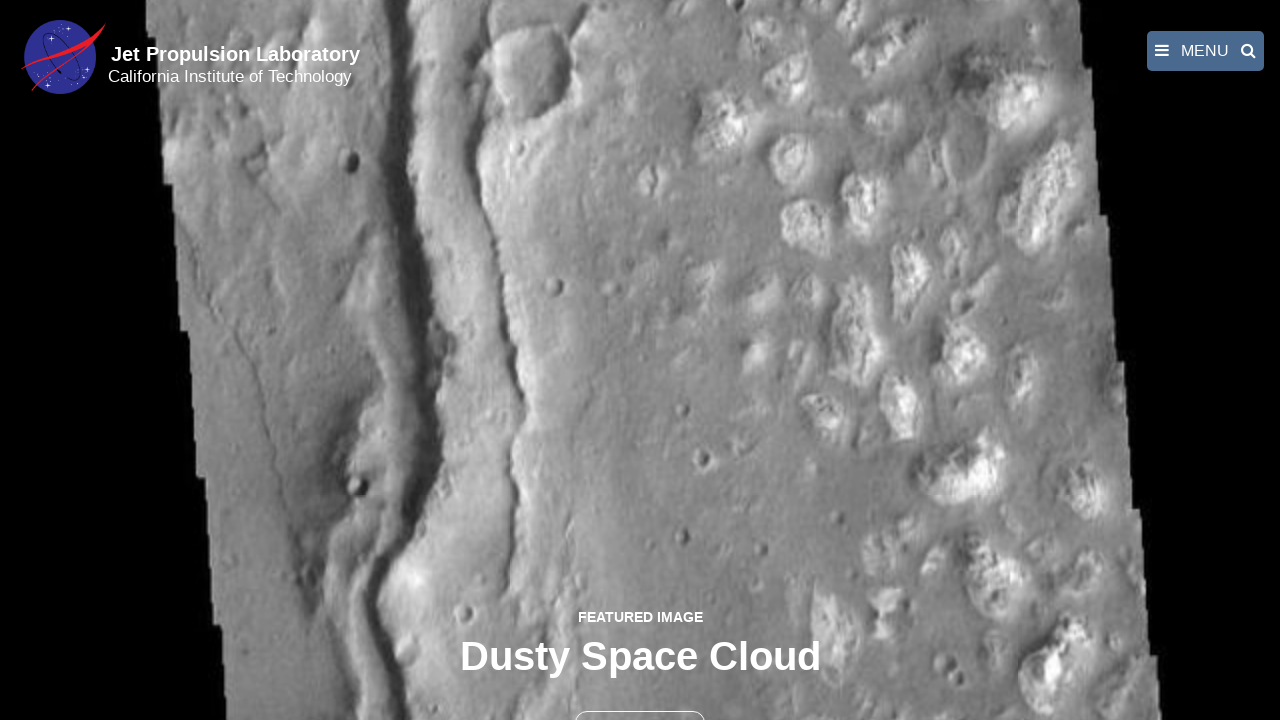

Clicked the full image button to view featured Mars image at (640, 699) on button >> nth=1
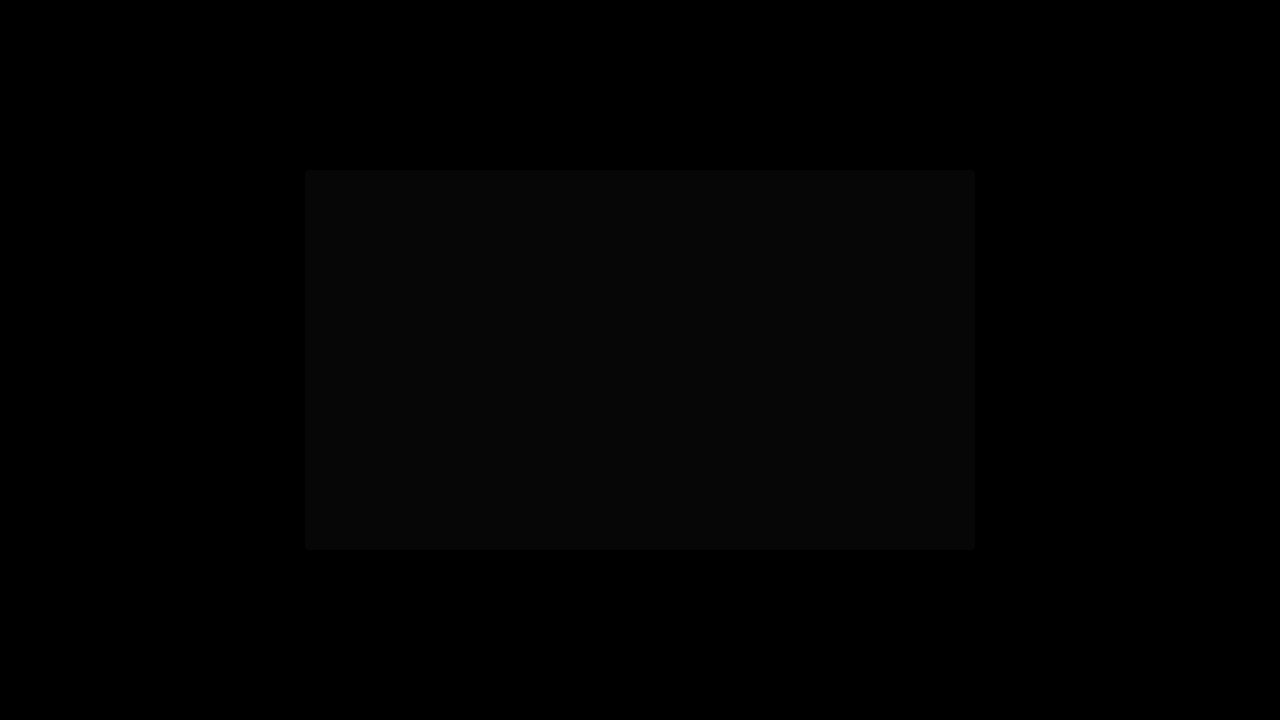

Featured image loaded in fancybox viewer
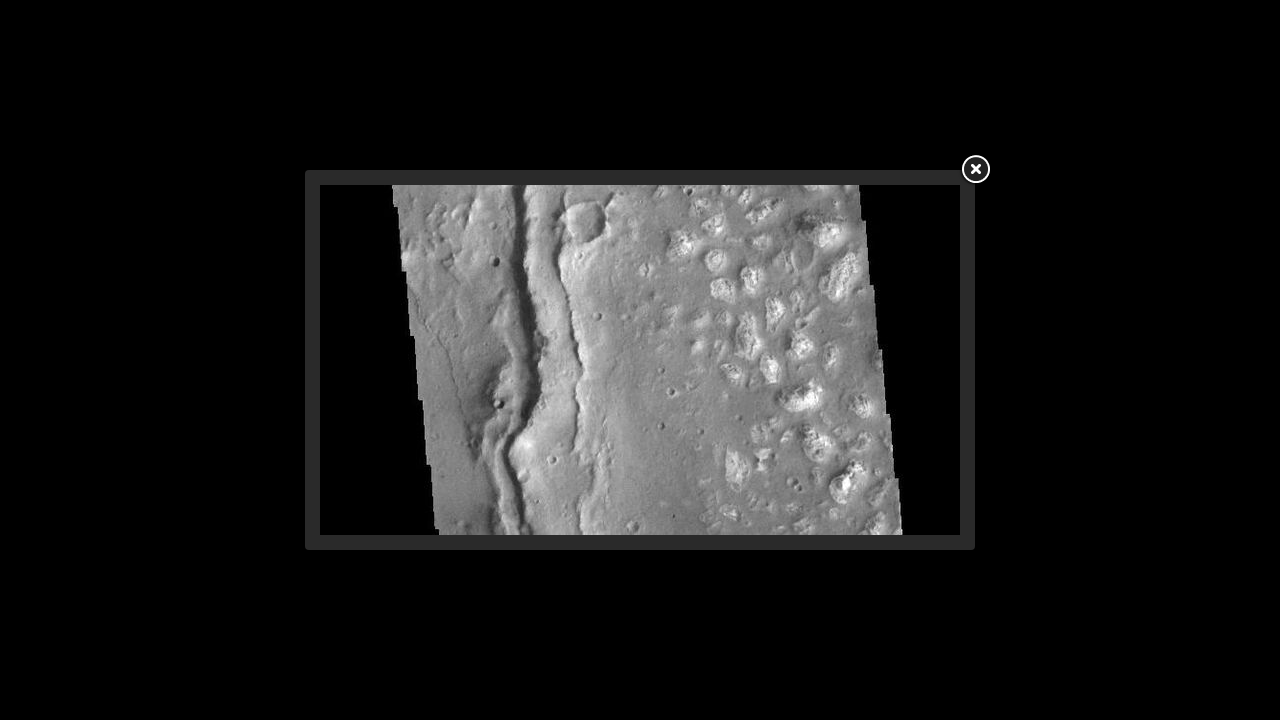

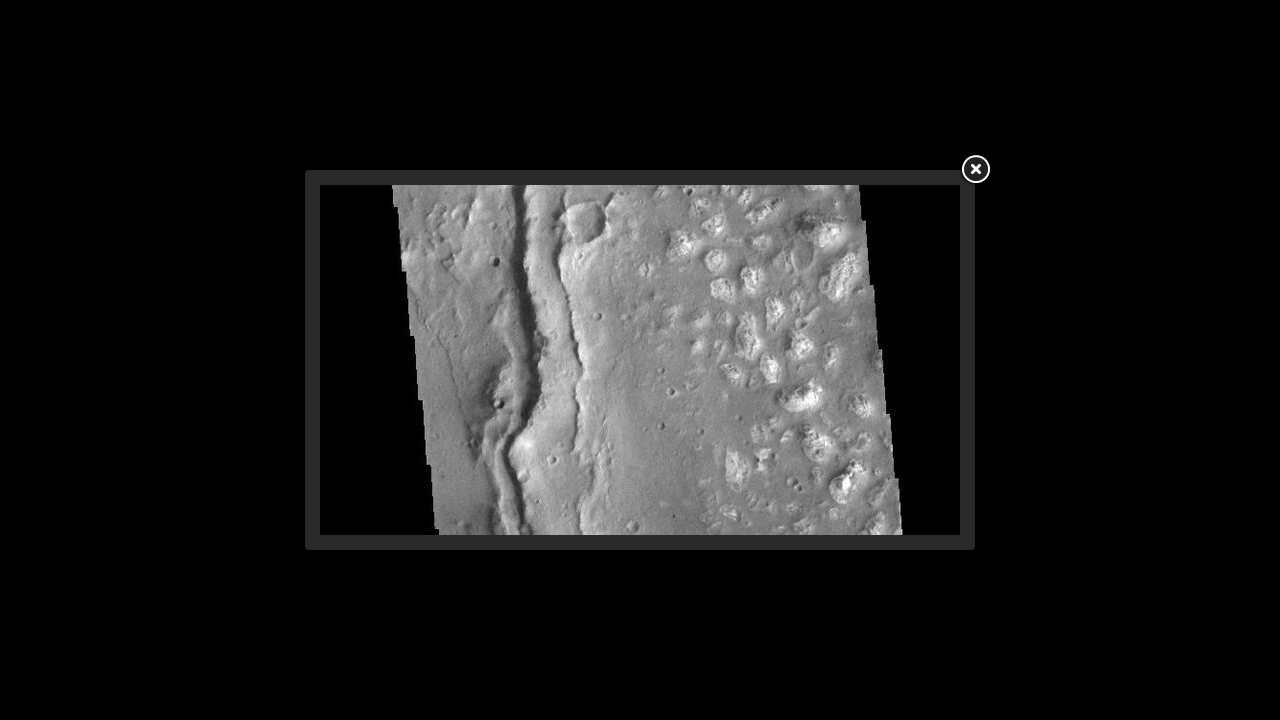